Tests window and tab handling functionality by clicking various buttons that open new windows/tabs, switching between them, and performing actions like accepting alerts and filling forms

Starting URL: https://www.hyrtutorials.com/p/window-handles-practice.html

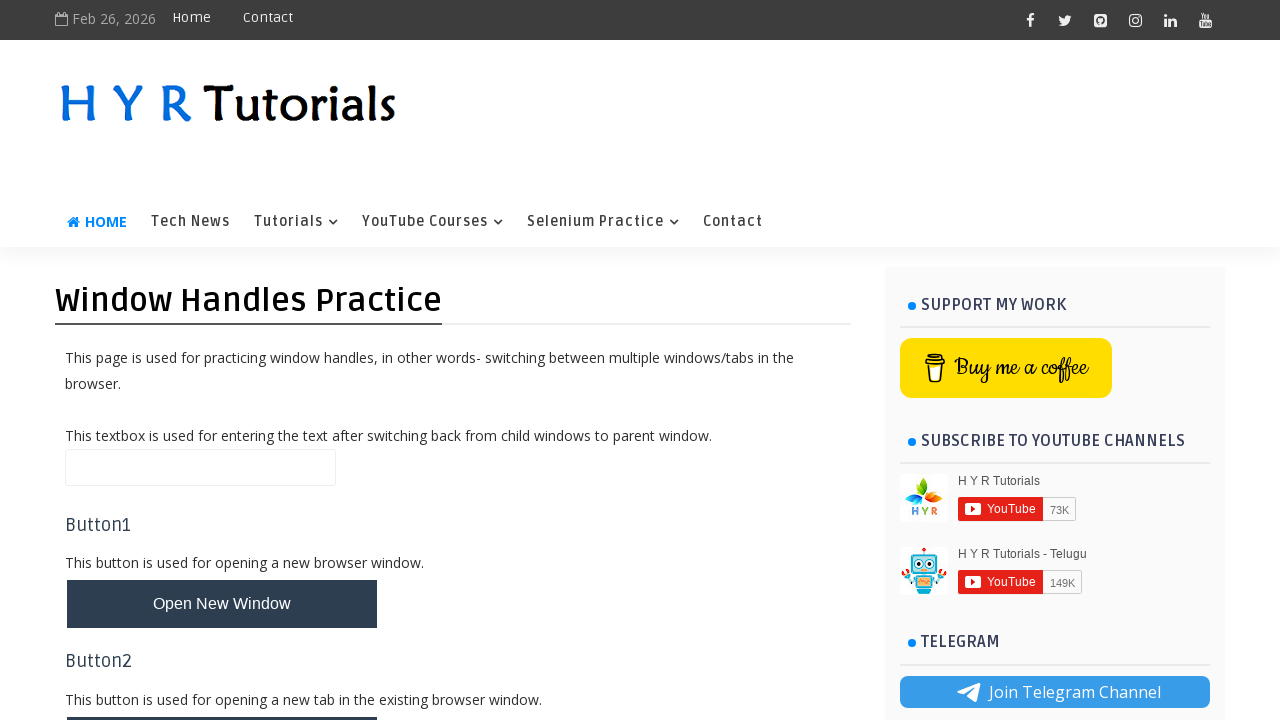

Scrolled down 500px to view buttons
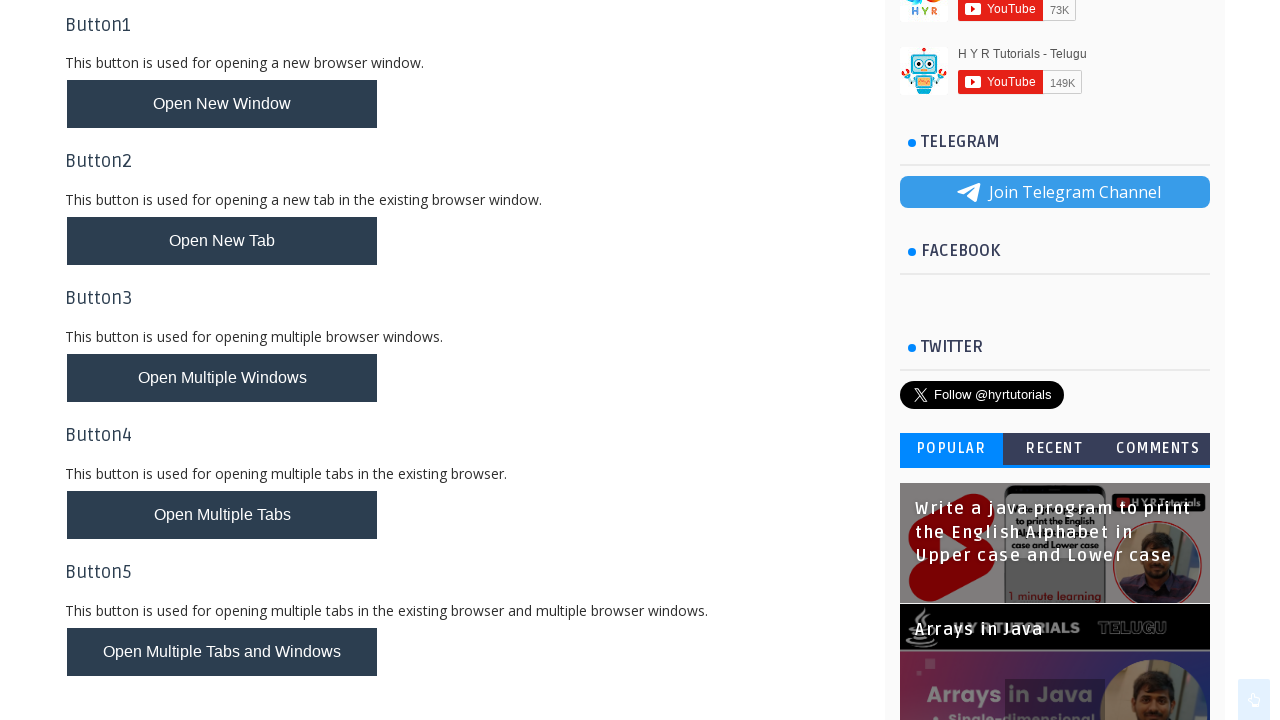

Clicked 'Open New Window' button at (222, 104) on #newWindowBtn
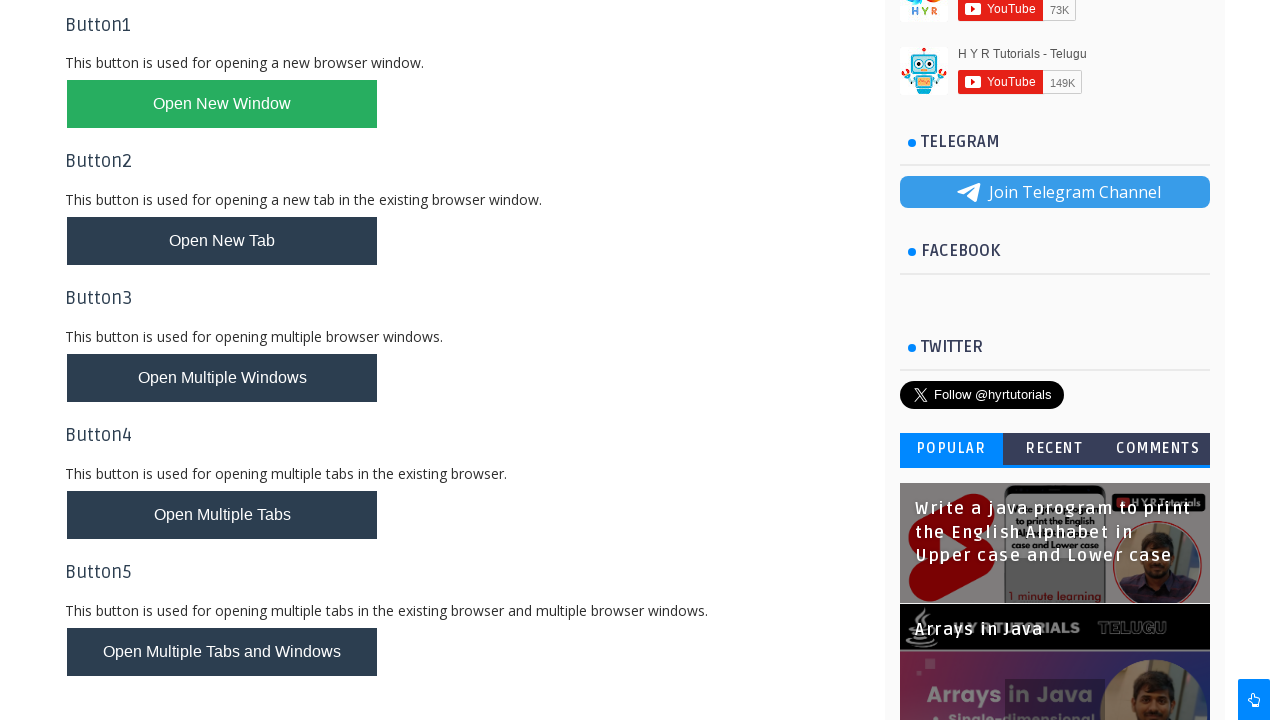

Closed the newly opened window
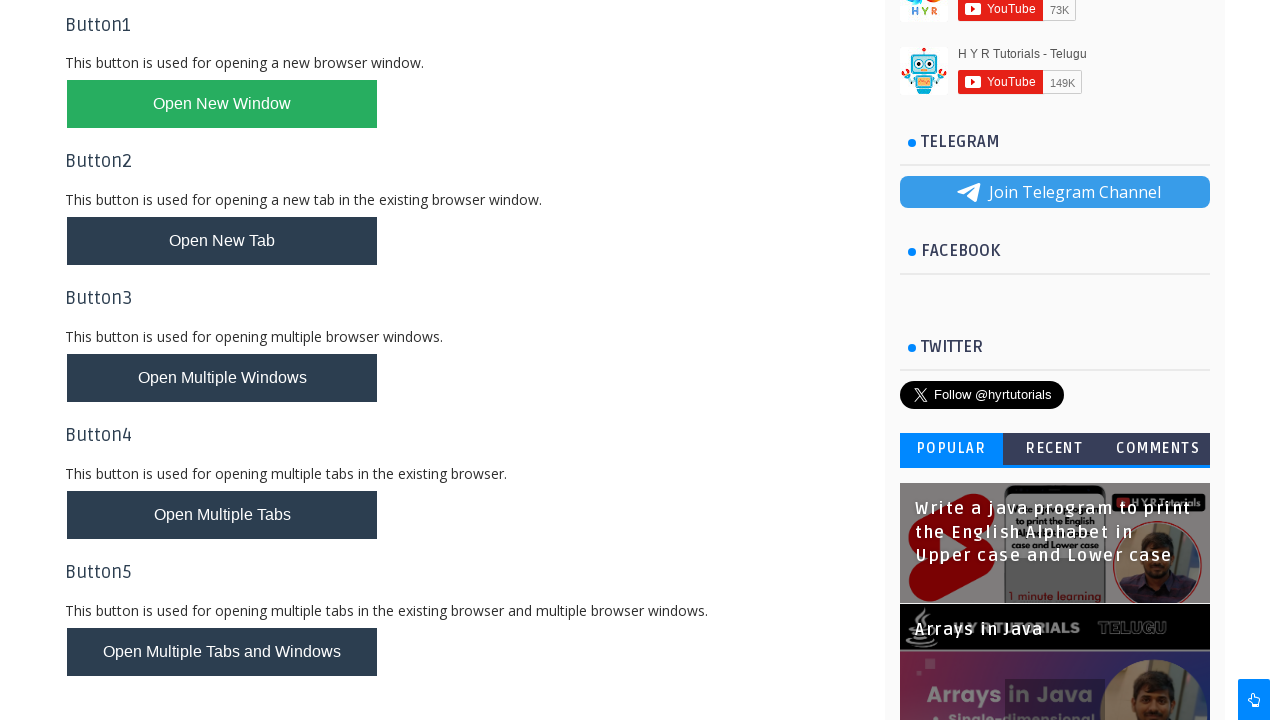

Clicked 'Open New Tab' button at (222, 241) on #newTabBtn
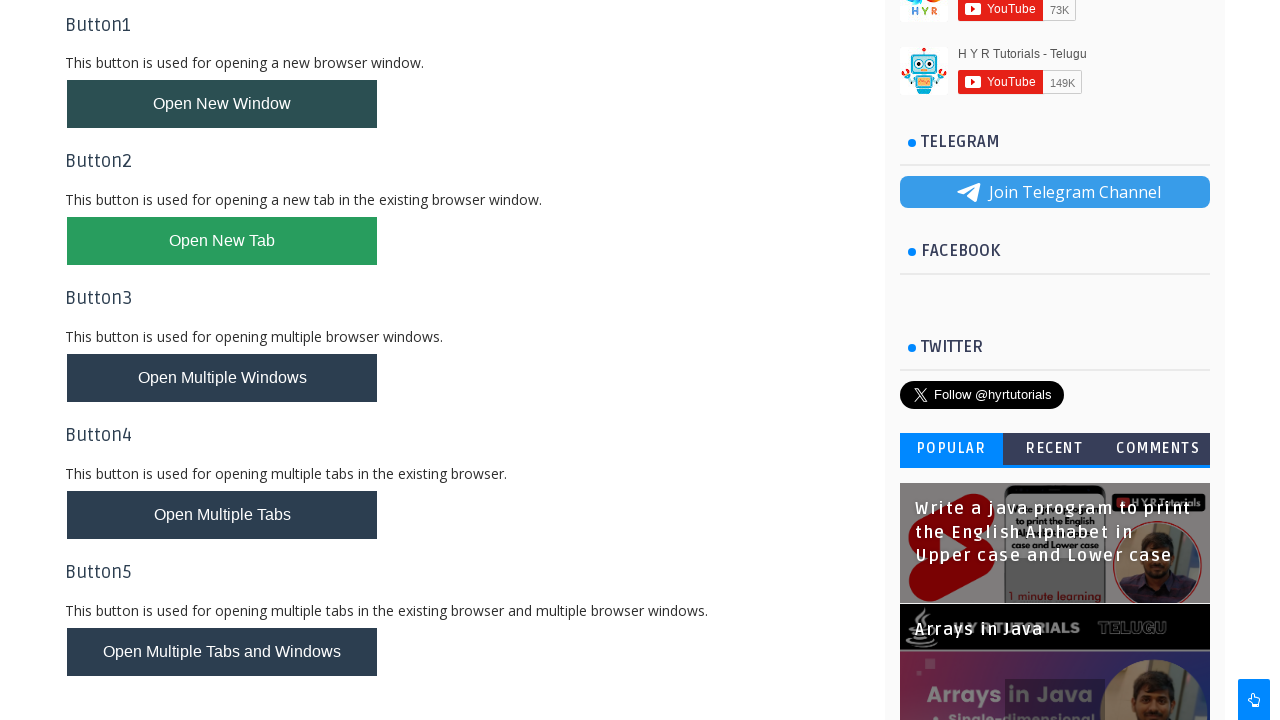

Clicked alert box in AlertsDemo tab at (114, 494) on #alertBox
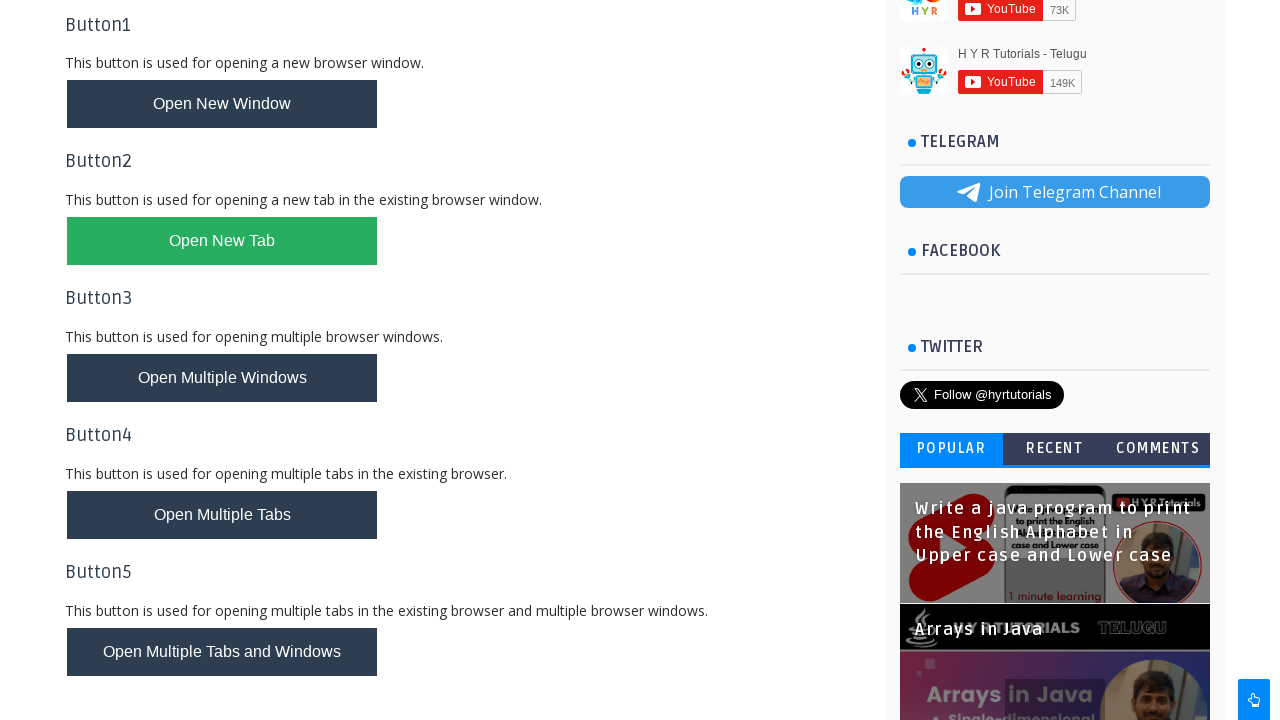

Accepted alert dialog in new tab
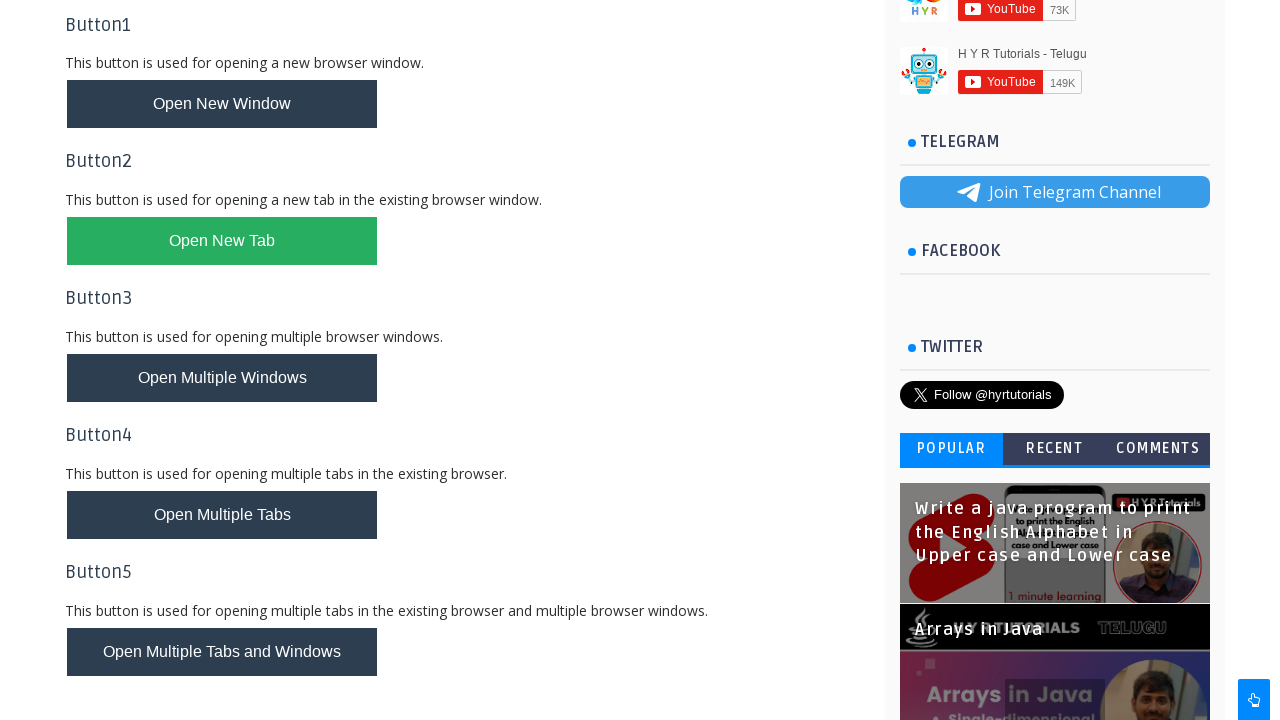

Scrolled down additional 500px
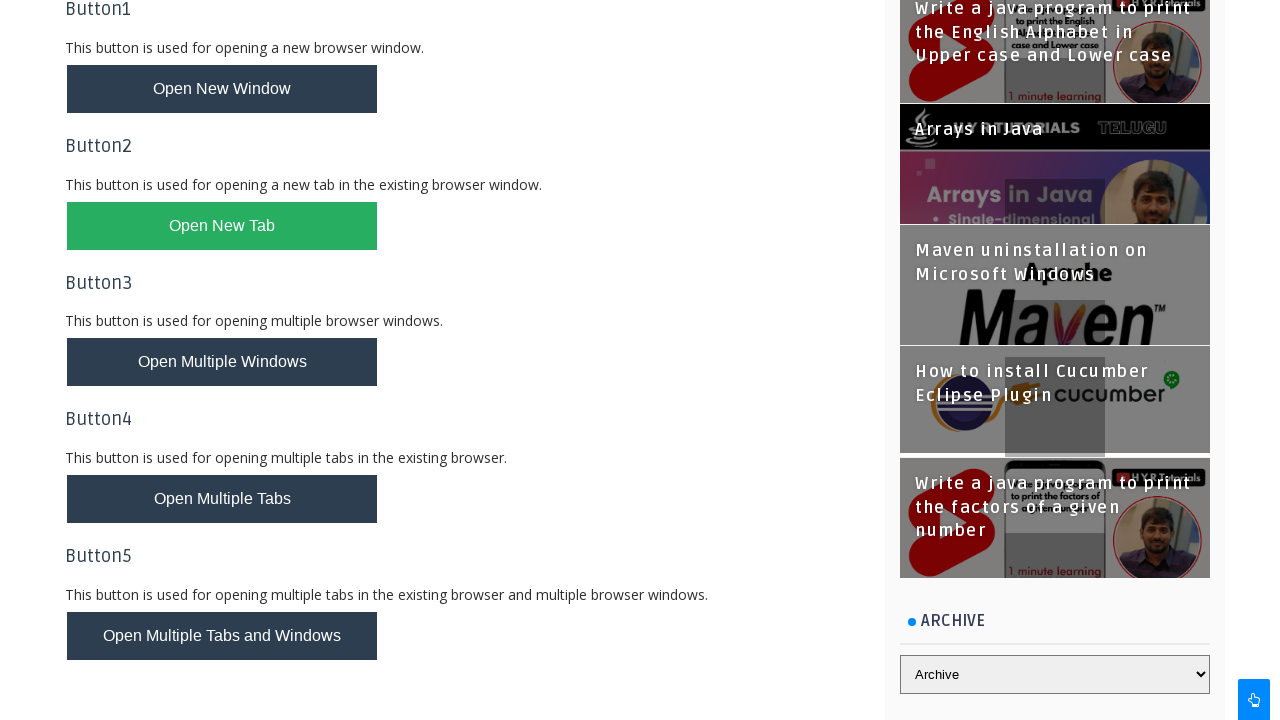

Clicked 'Open Multiple Windows' button at (222, 362) on #newWindowsBtn
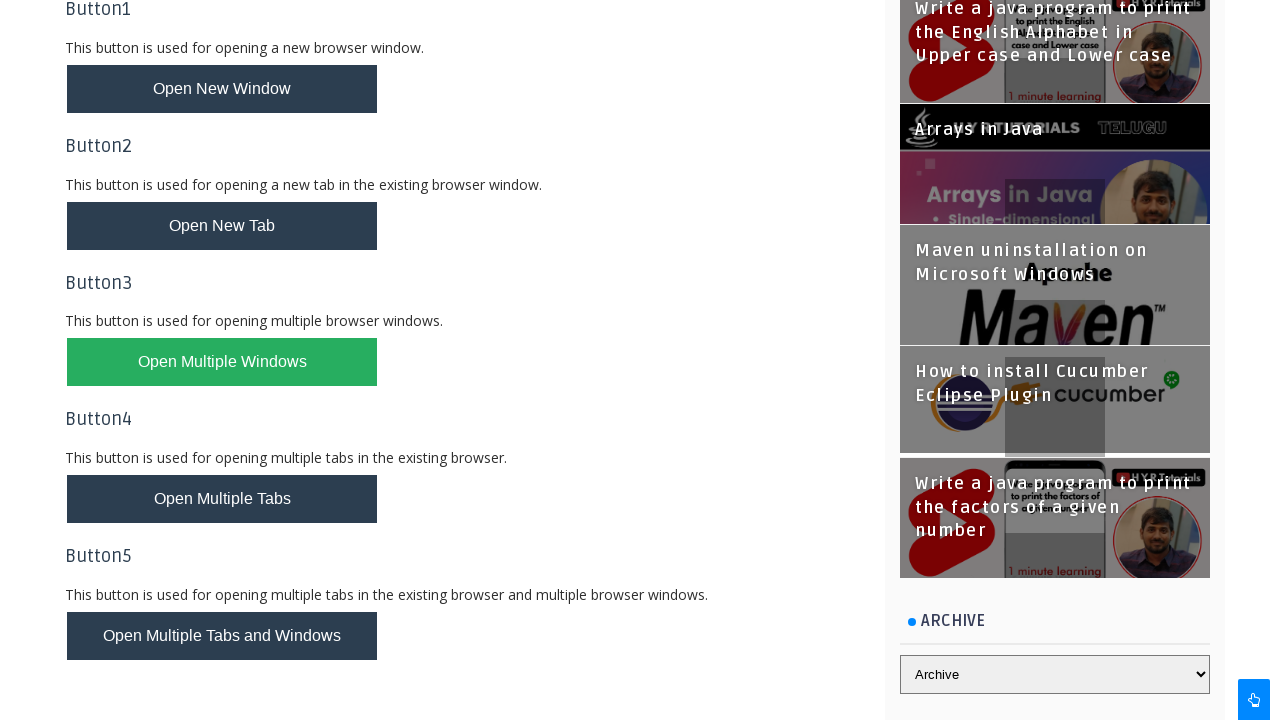

Closed all newly opened windows
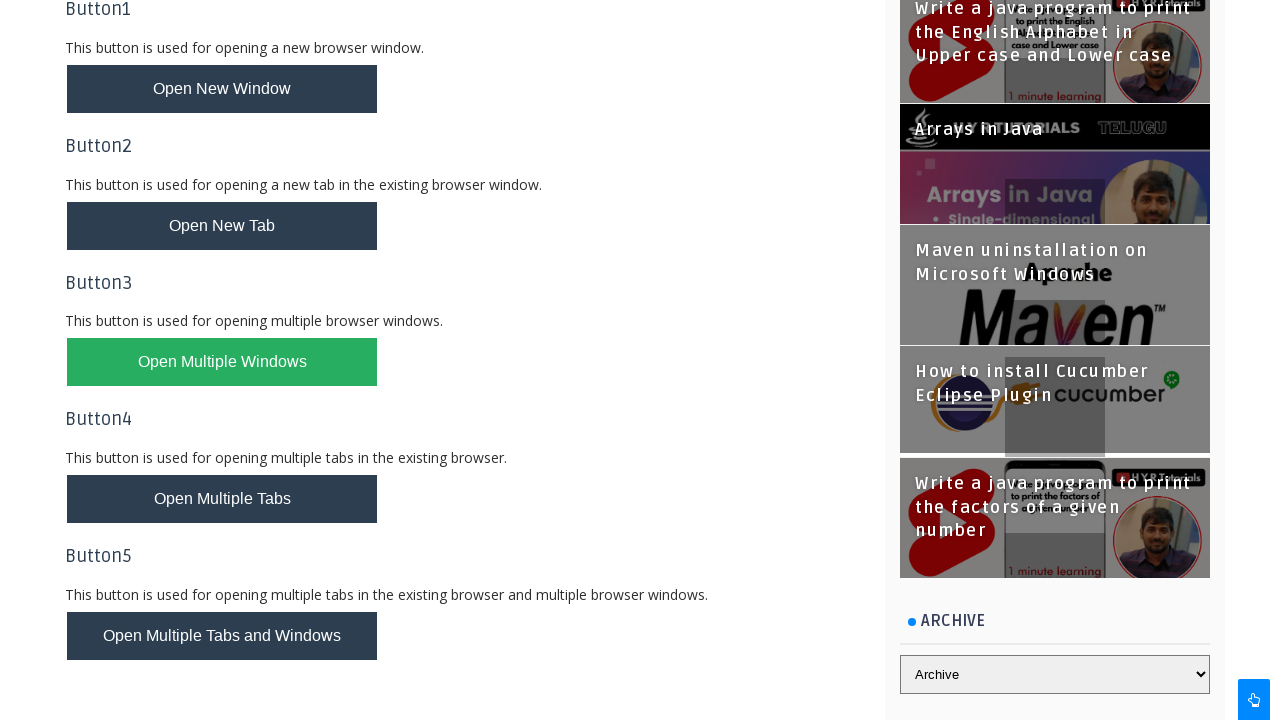

Scrolled down additional 1800px
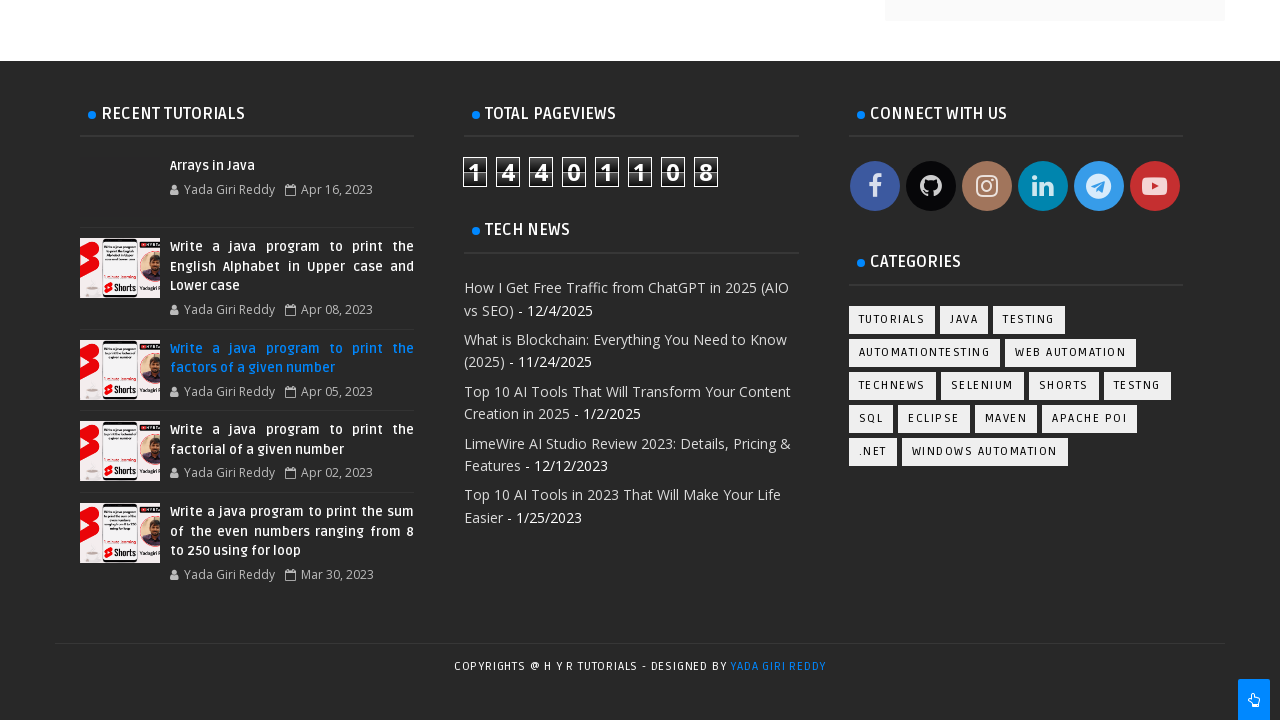

Clicked 'Open Multiple Tabs' button at (222, 361) on #newTabsBtn
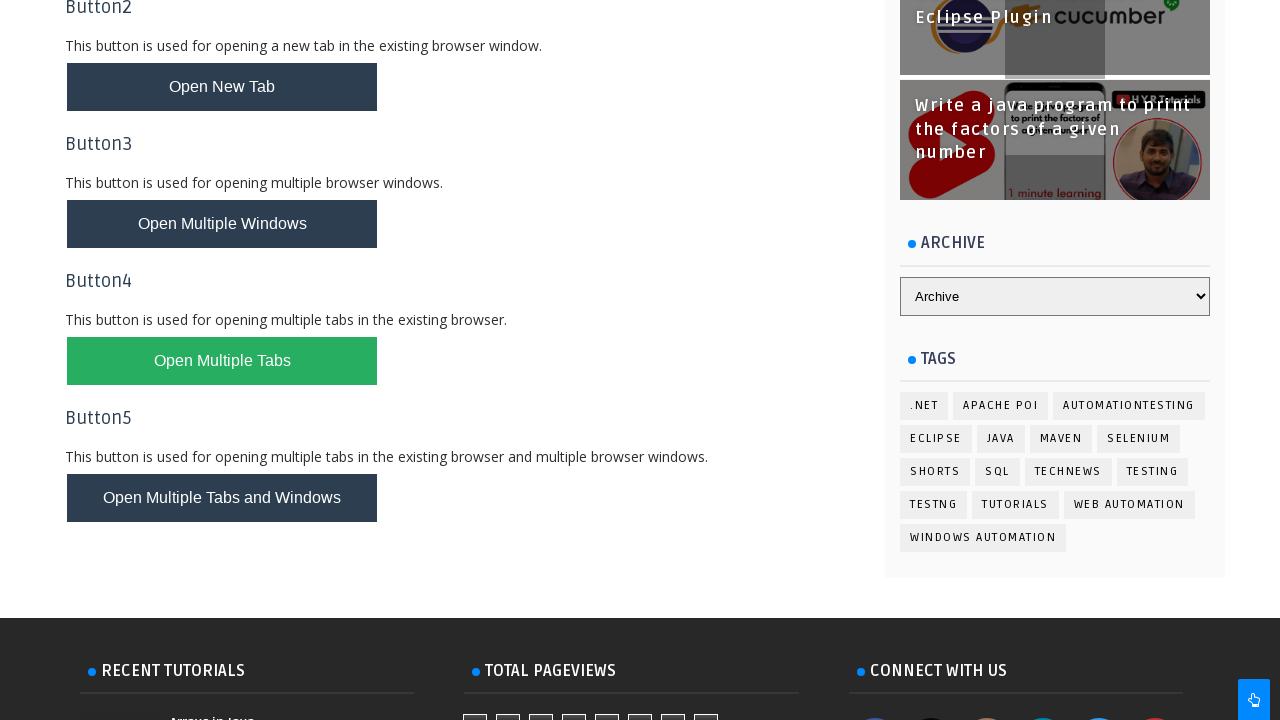

Filled first name field with 'Haripriya' in Basic Controls tab on #firstName
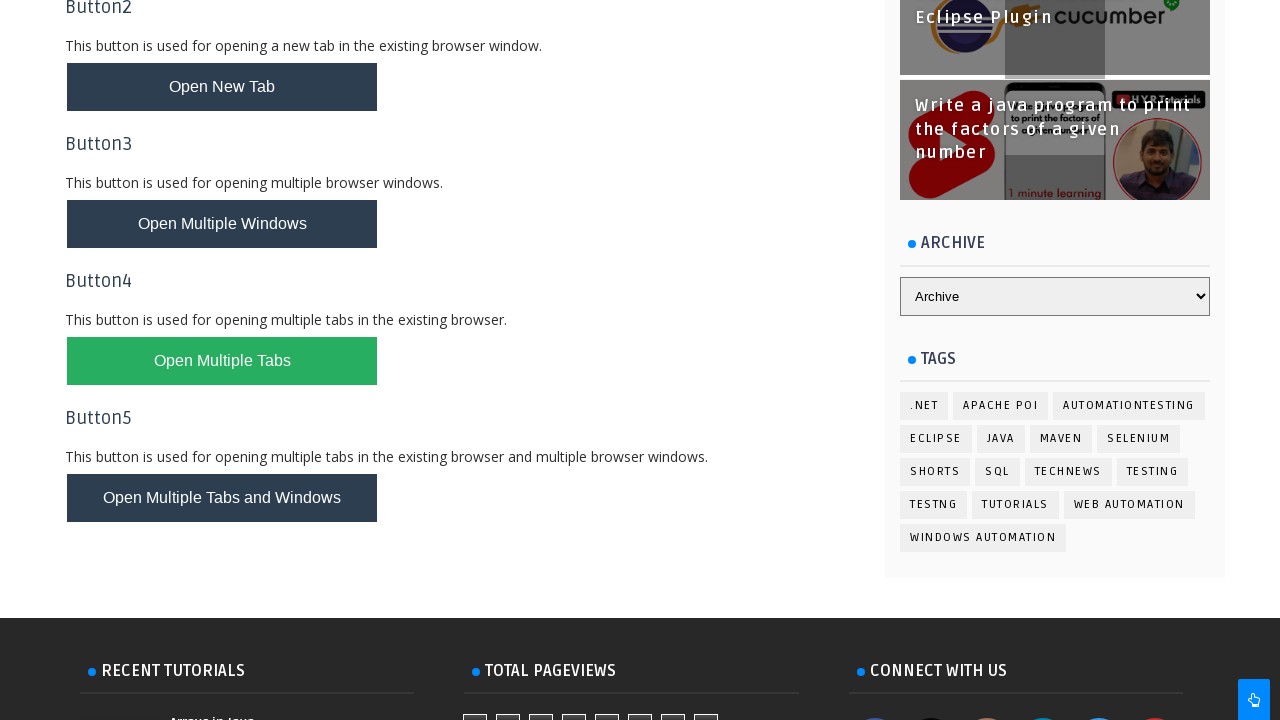

Filled last name field with 'Andavar' in Basic Controls tab on #lastName
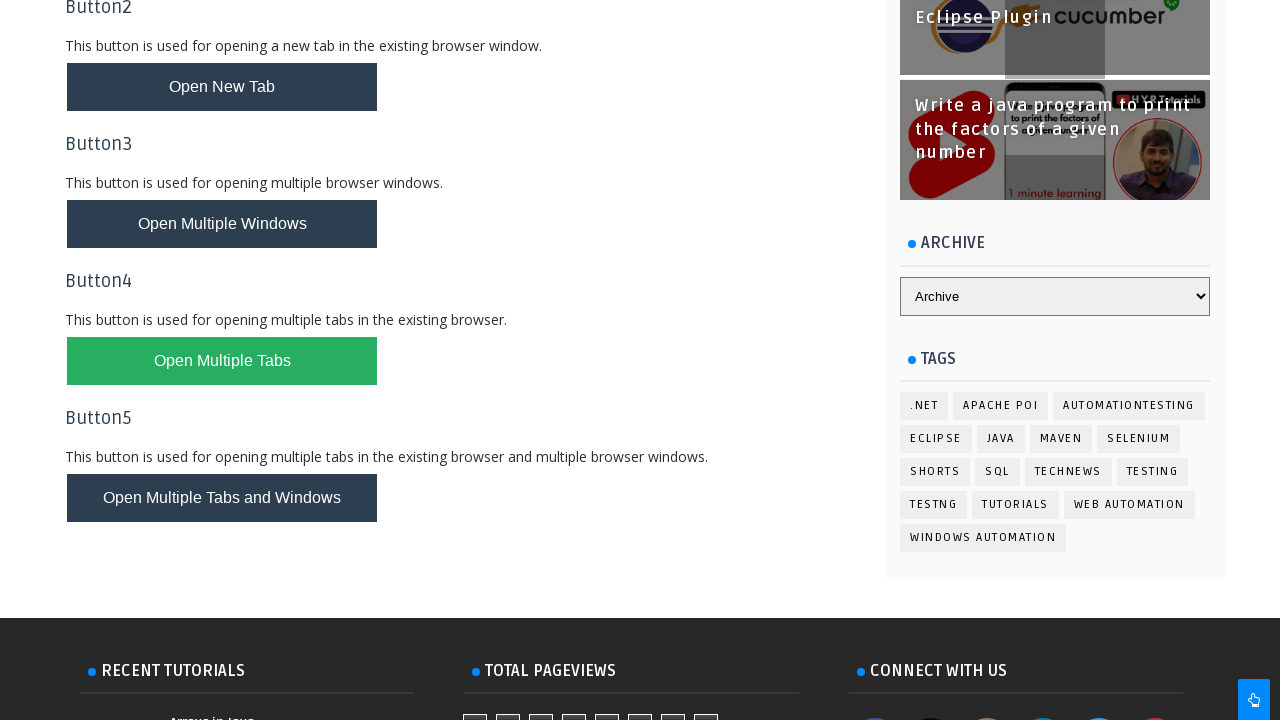

Clicked alert box in AlertsDemo tab at (114, 494) on #alertBox
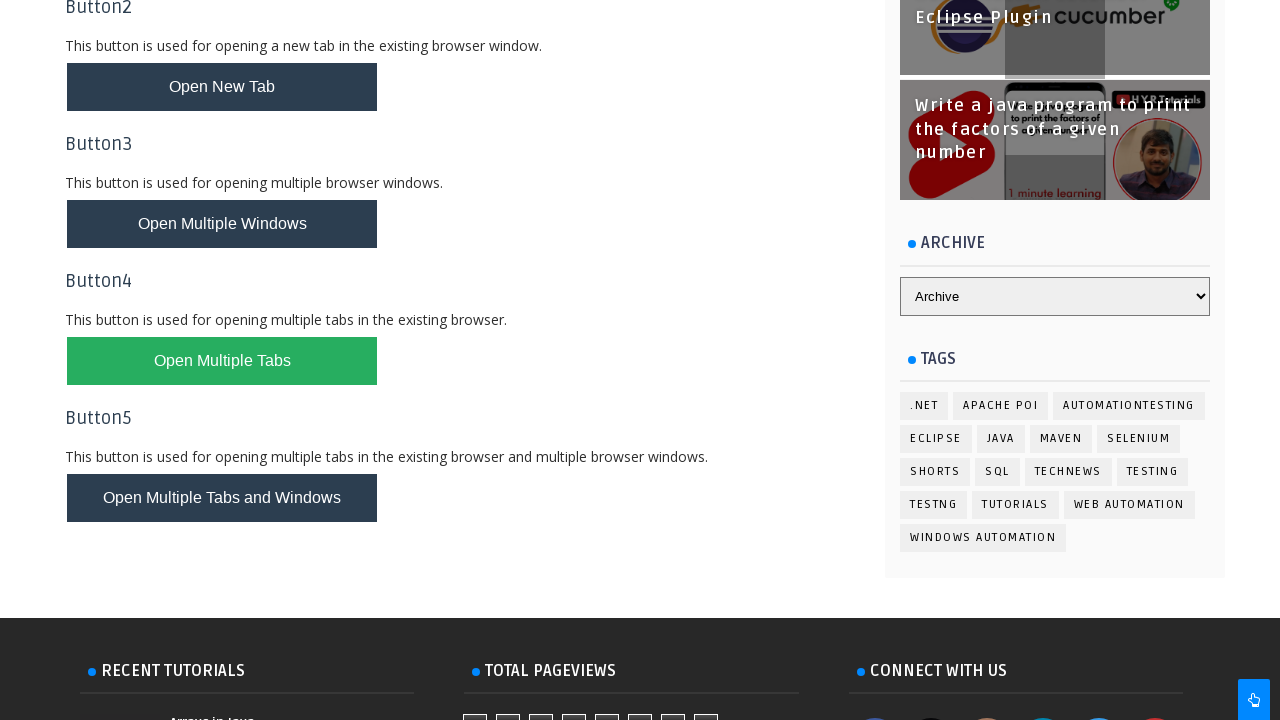

Accepted alert dialog in AlertsDemo tab
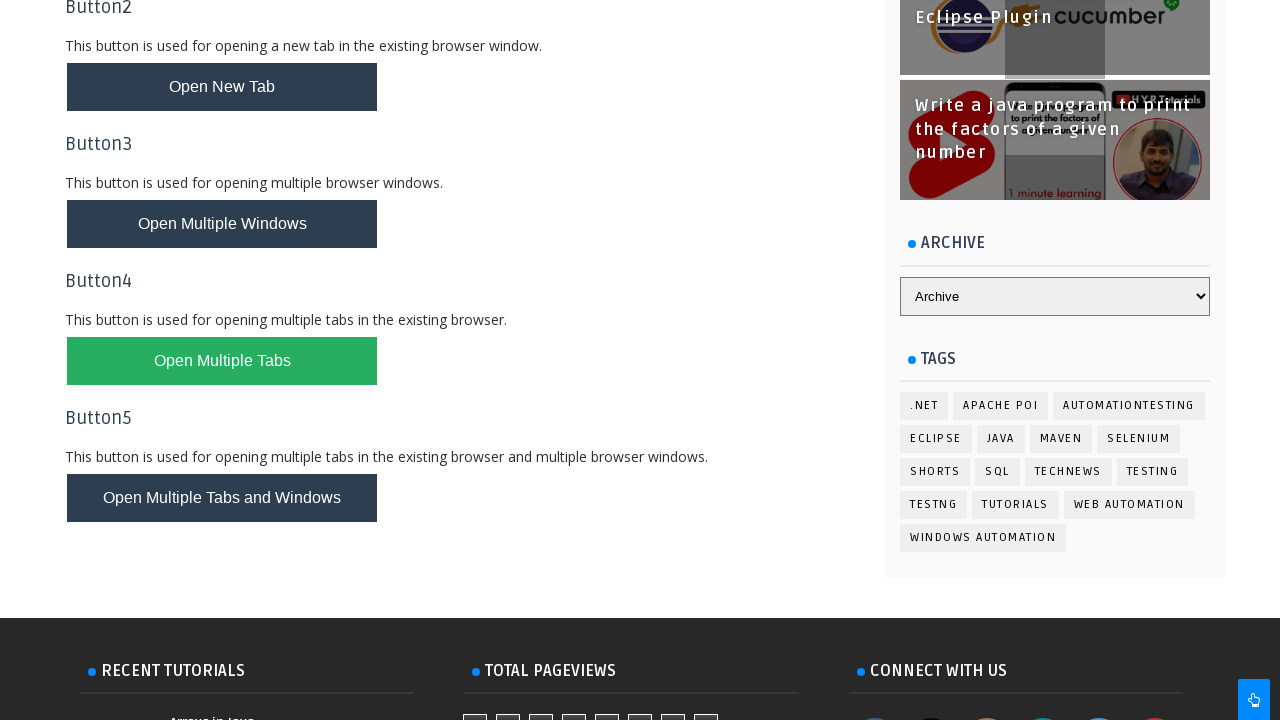

Clicked 'Open Multiple Tabs & Windows' button at (222, 498) on #newTabsWindowsBtn
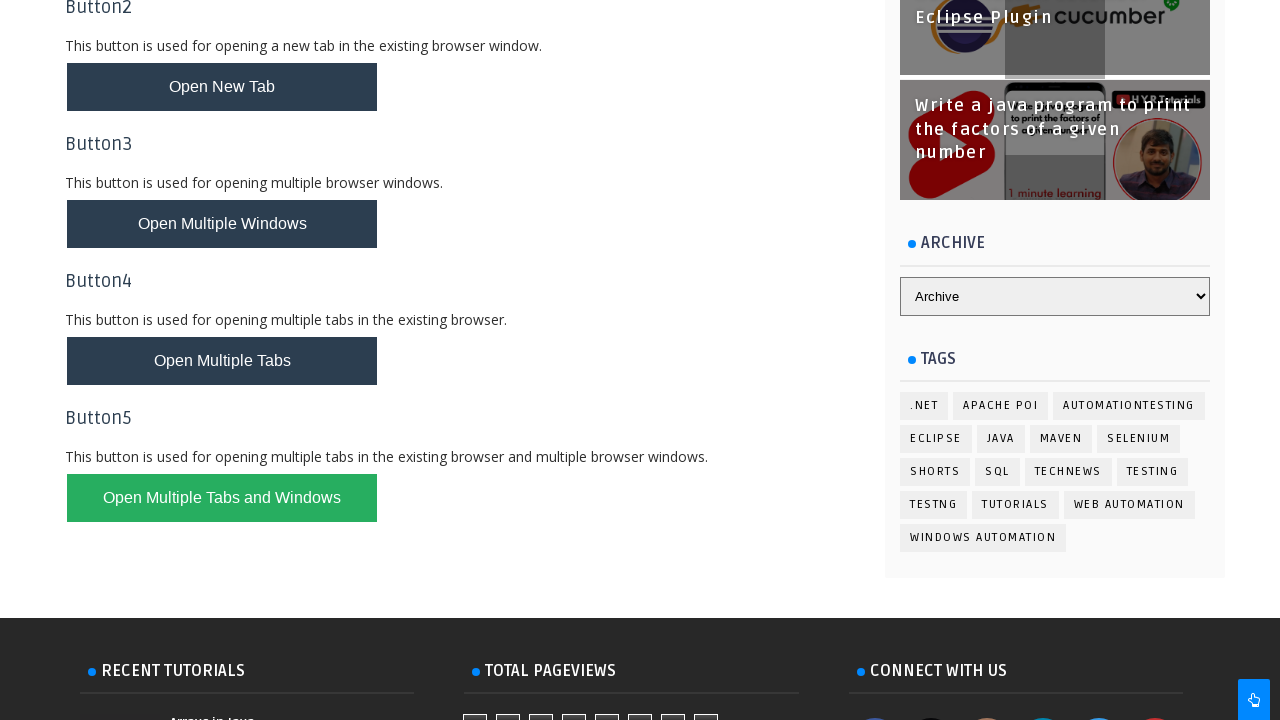

Clicked alert box in final AlertsDemo tab at (114, 494) on #alertBox
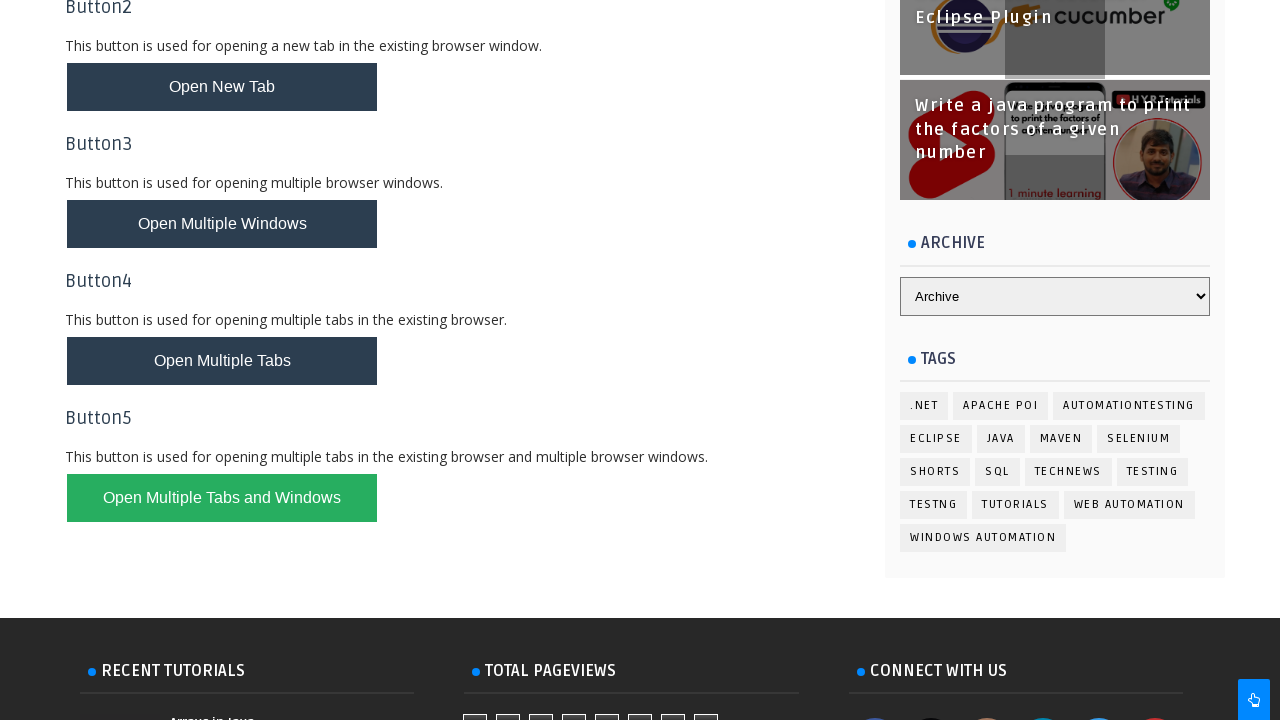

Accepted alert dialog in final AlertsDemo tab
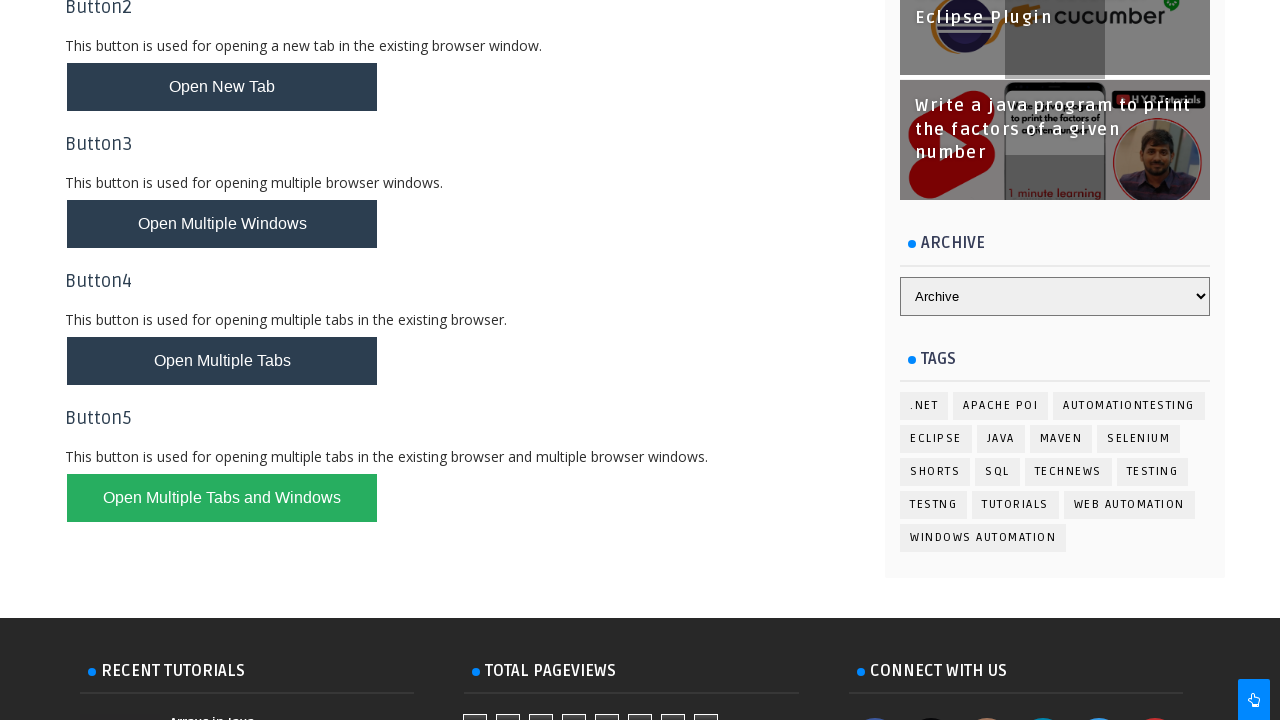

Clicked alert box in final AlertsDemo tab at (114, 494) on #alertBox
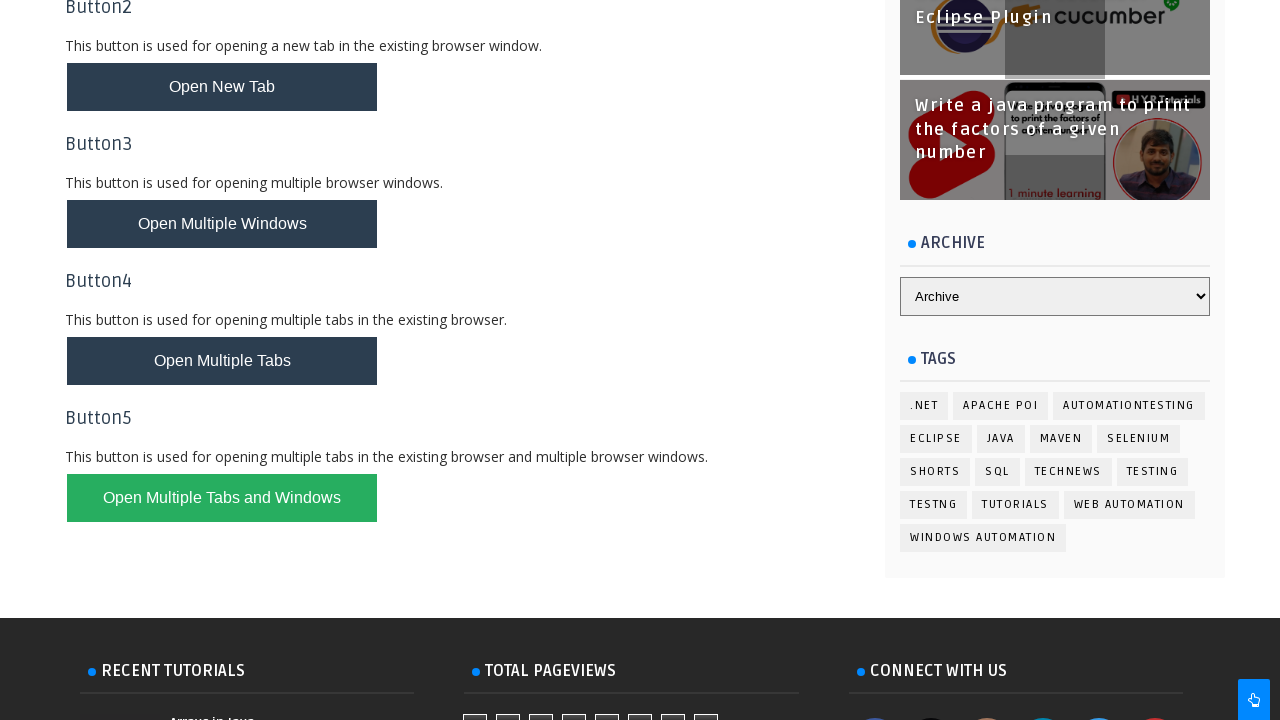

Accepted alert dialog in final AlertsDemo tab
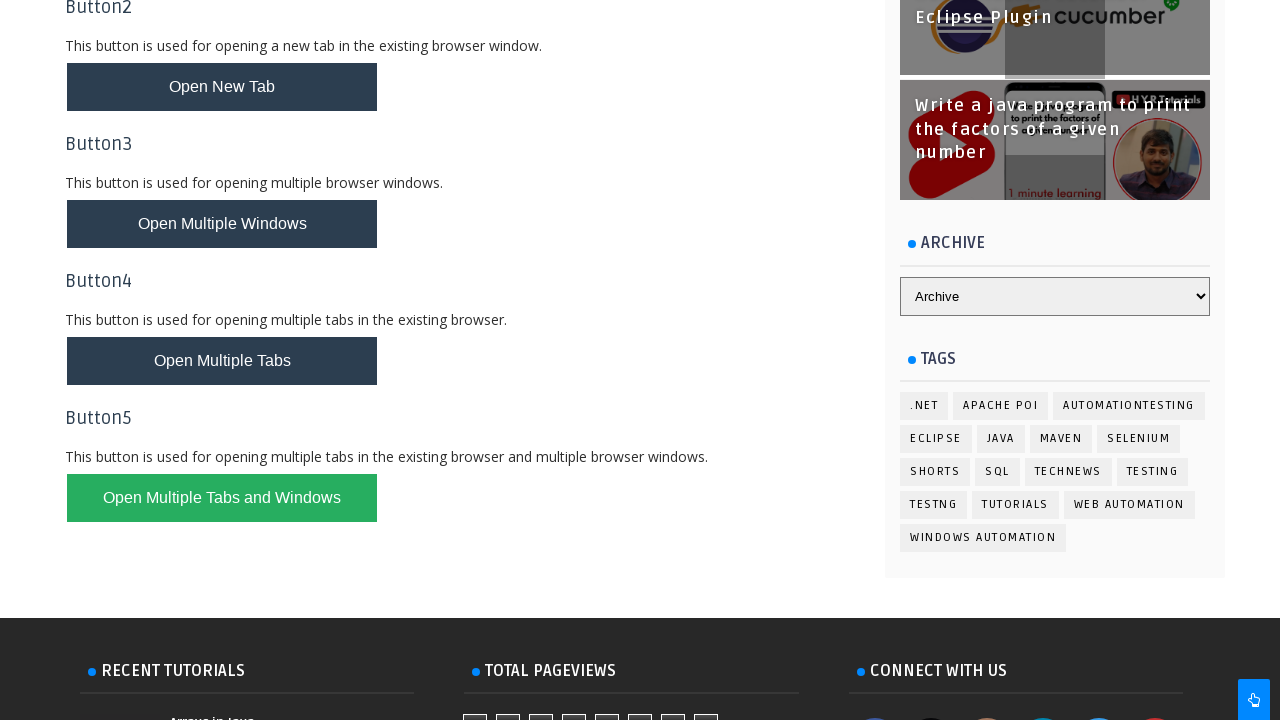

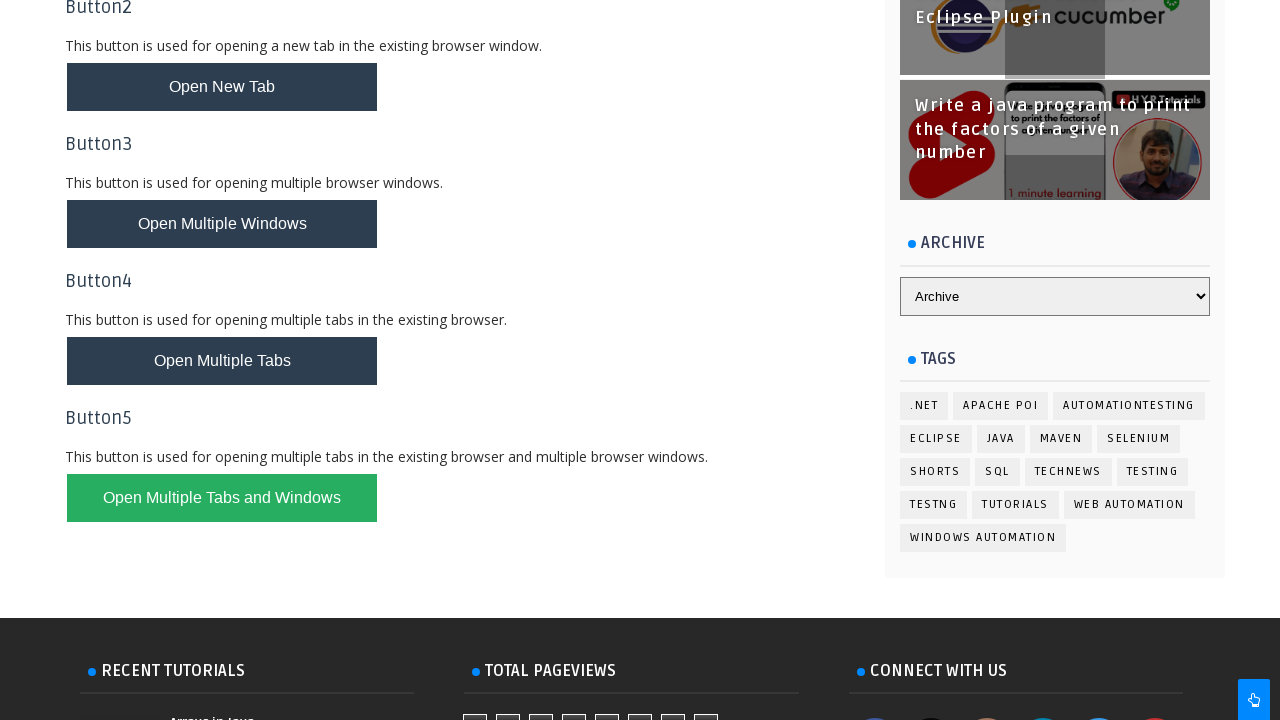